Tests navigation by clicking on the "Jobs" menu button and verifying that the page title updates correctly after the click.

Starting URL: https://alchemy.hguy.co/jobs

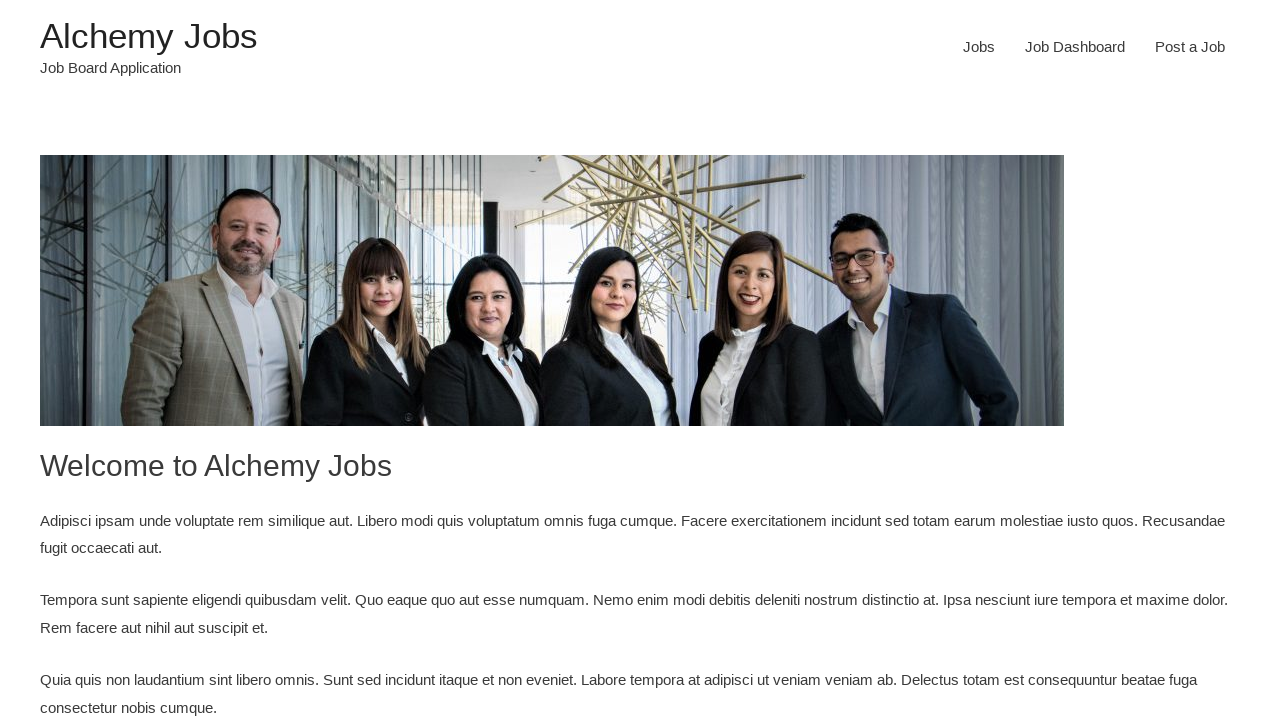

Clicked on the 'Jobs' menu button at (979, 47) on xpath=//a[text()='Jobs']
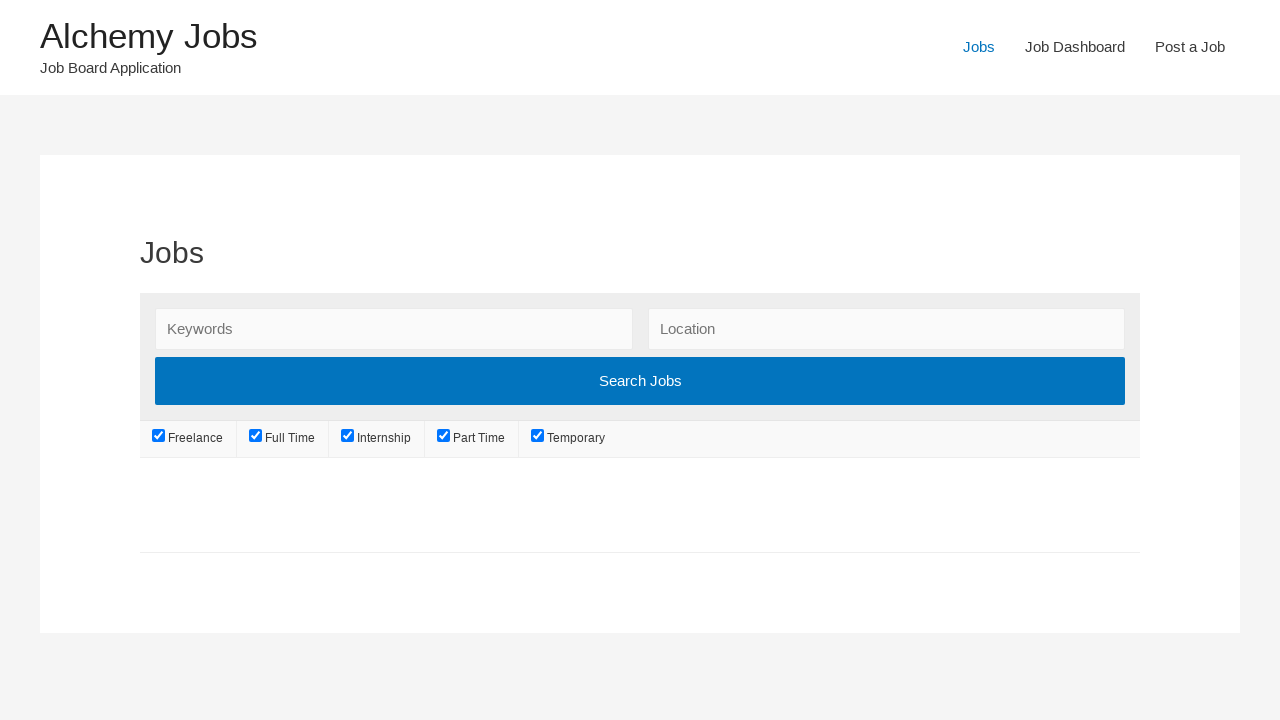

Waited for page to load (domcontentloaded)
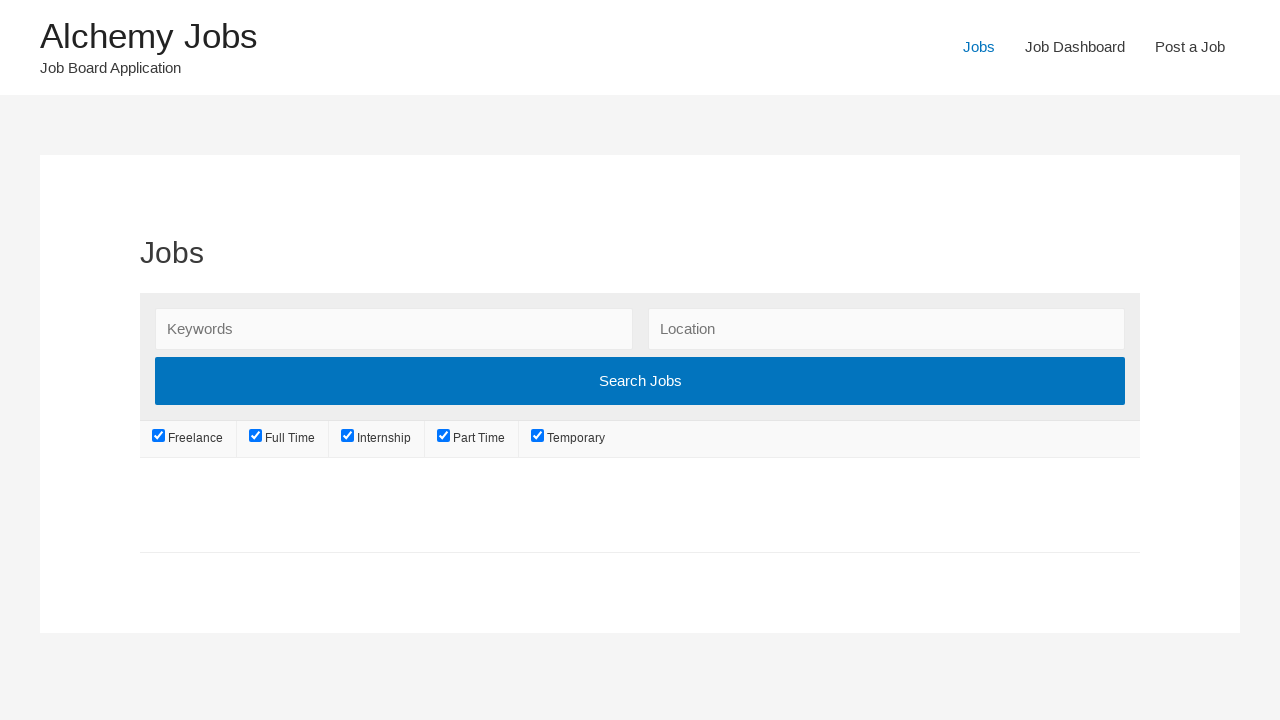

Retrieved page title: 'Jobs – Alchemy Jobs'
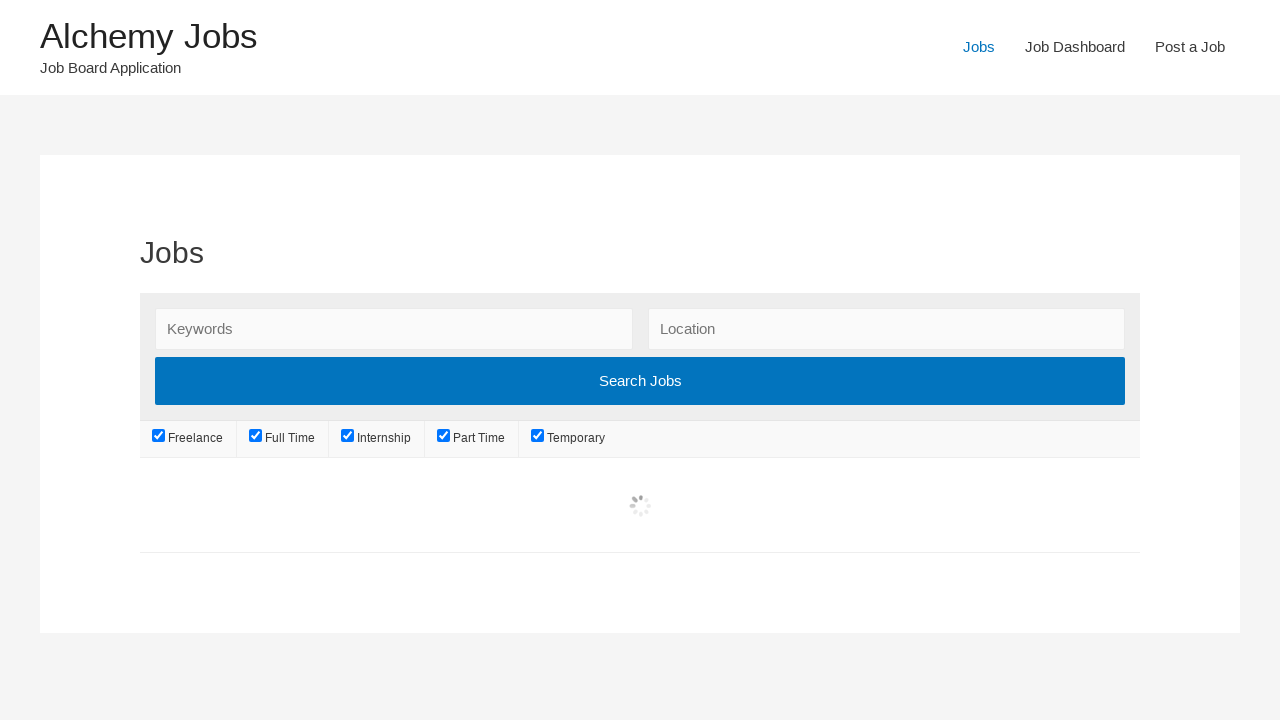

Verified page title matches expected value: 'Jobs – Alchemy Jobs'
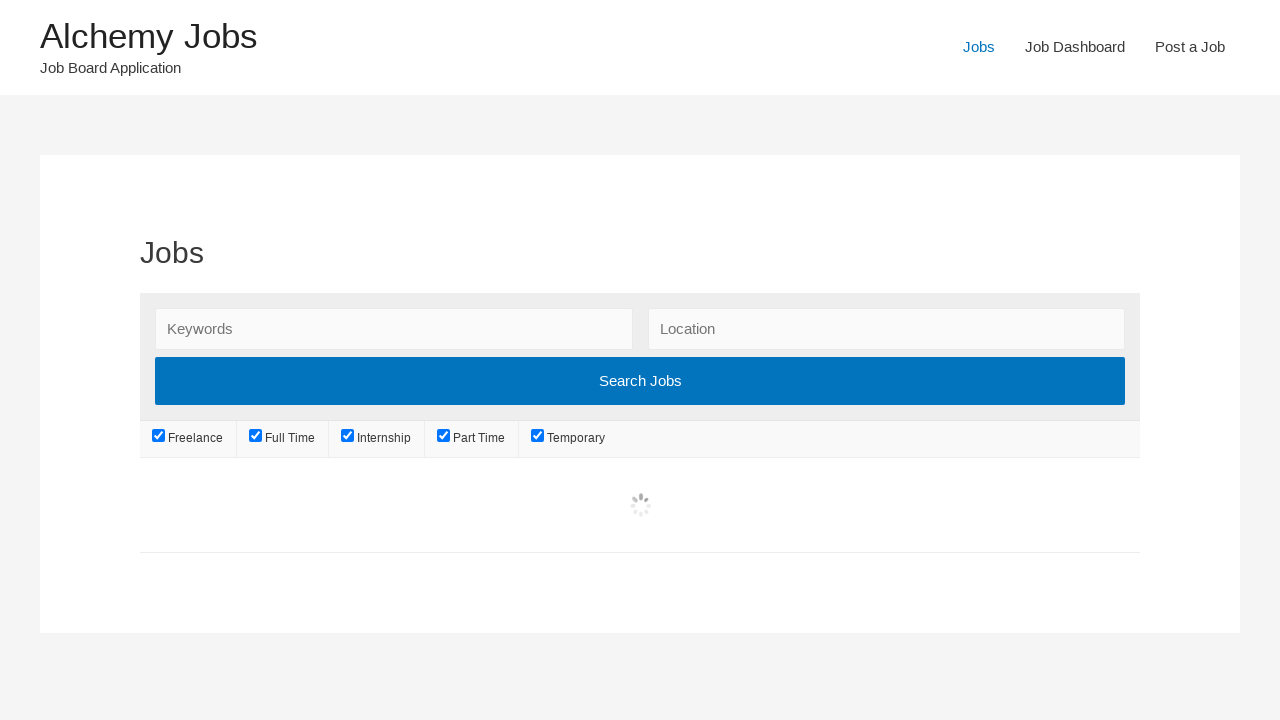

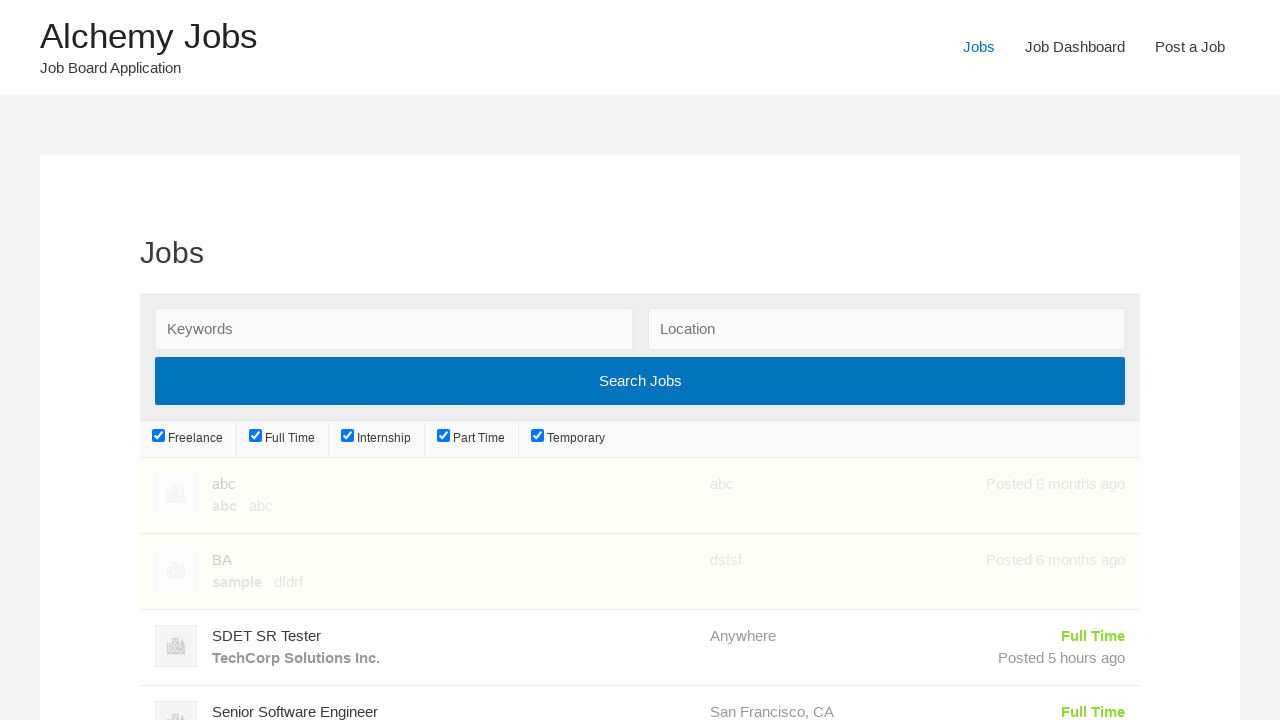